Tests clicking on a checkbox input element on the Selenium test inputs page

Starting URL: https://www.selenium.dev/selenium/web/inputs.html

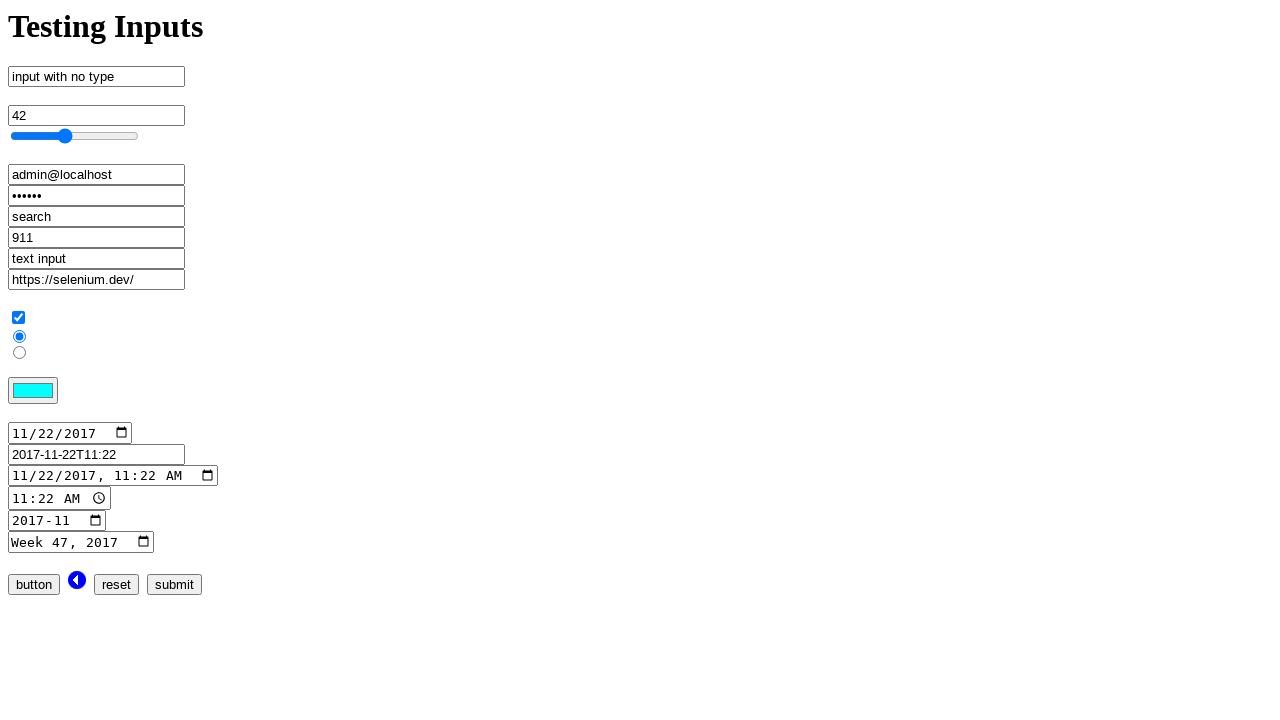

Navigated to Selenium test inputs page
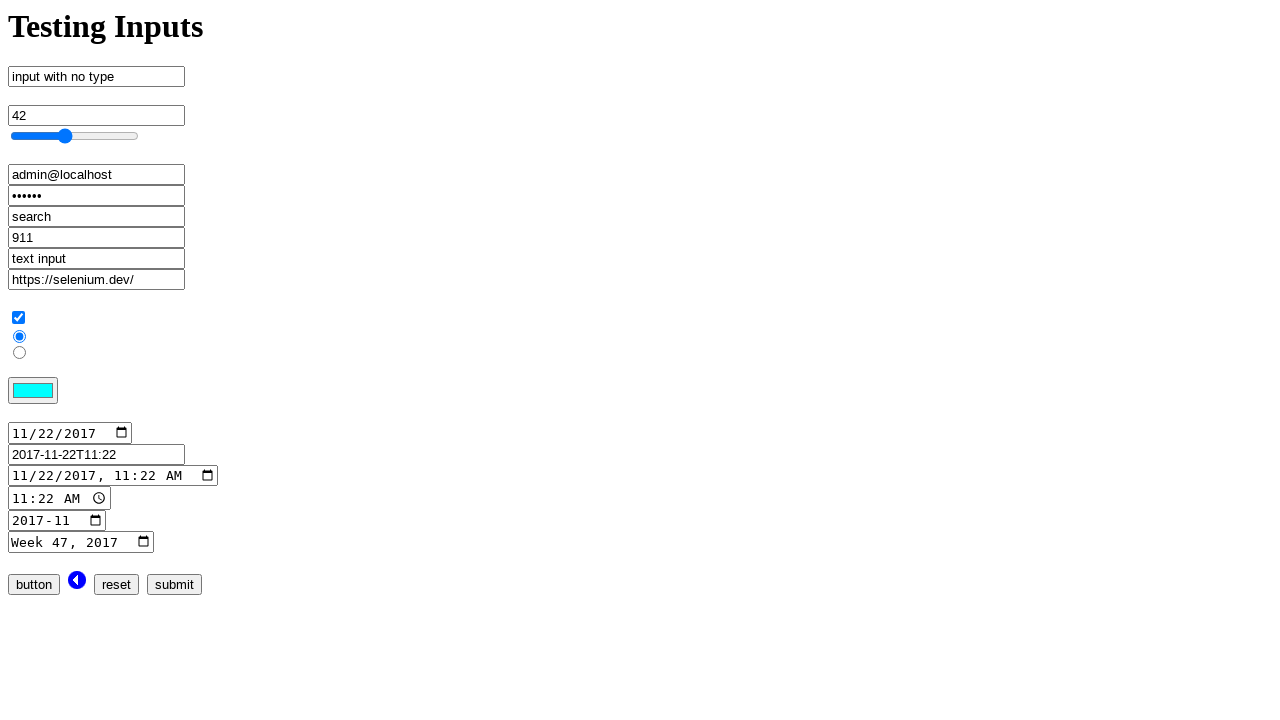

Clicked on checkbox input element at (18, 318) on input[name='checkbox_input']
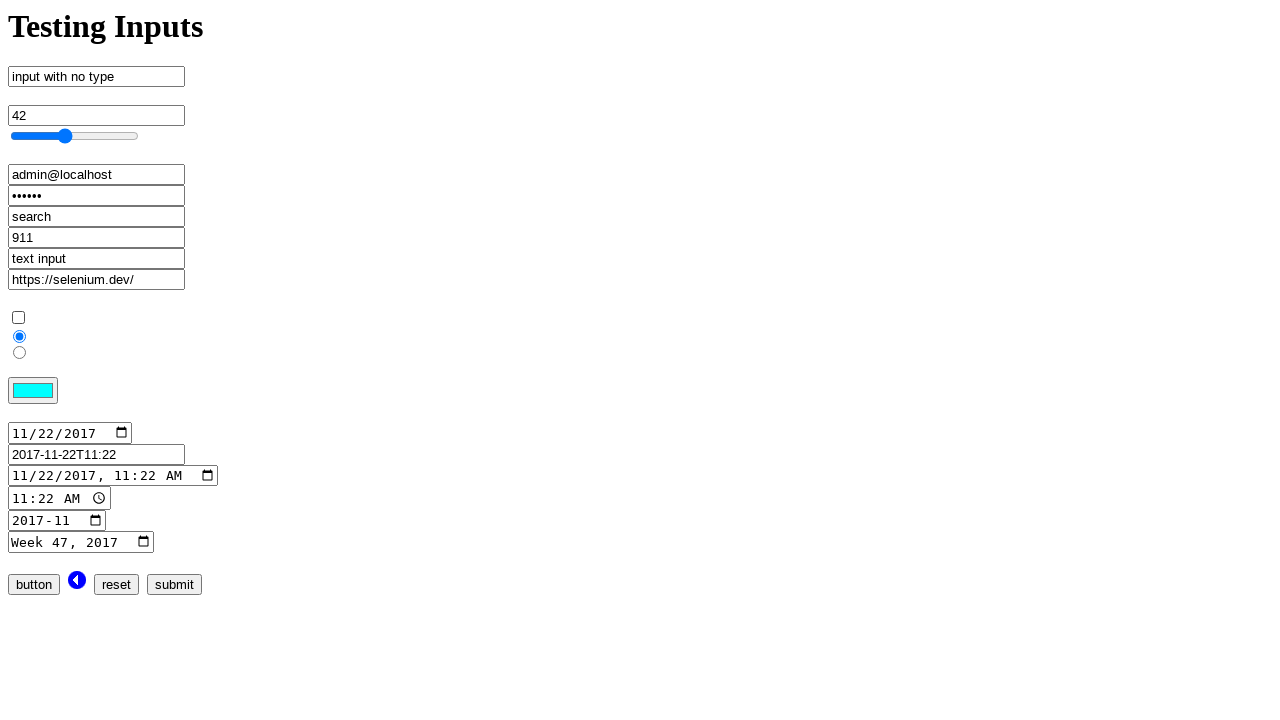

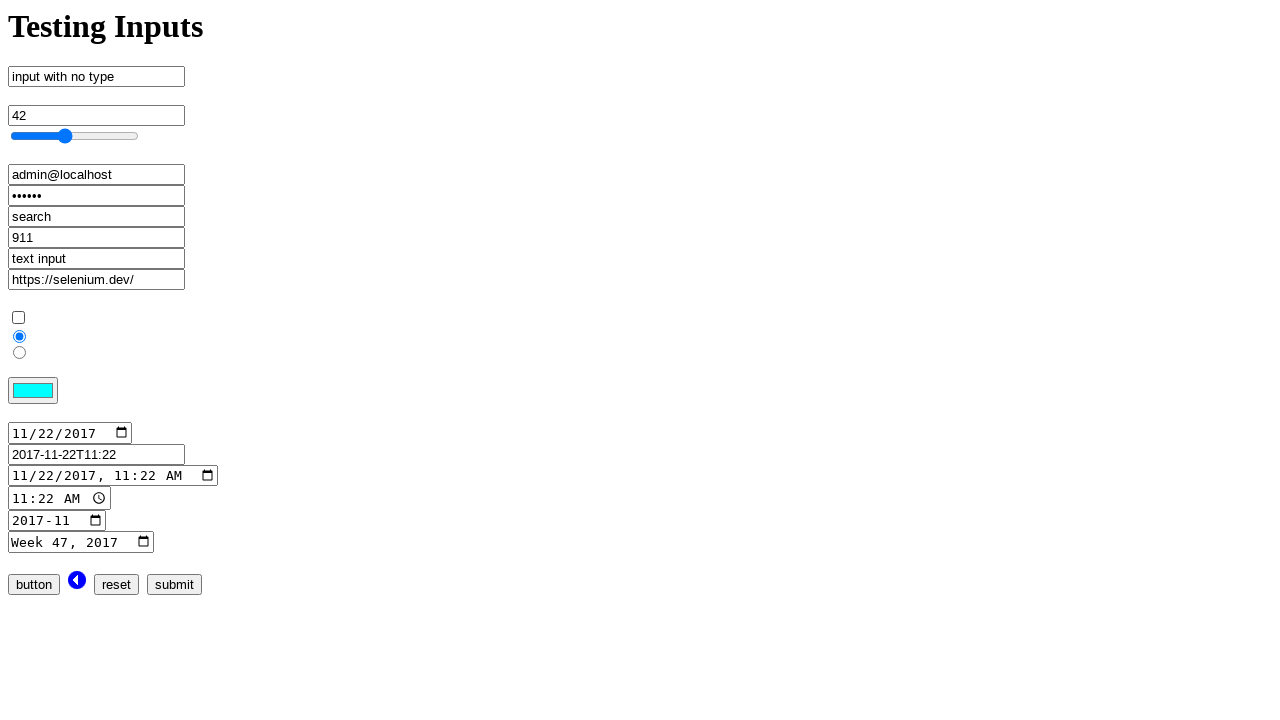